Clicks the Get Started button and verifies the URL matches a regex pattern with get-started anchor

Starting URL: https://practice.sdetunicorns.com/

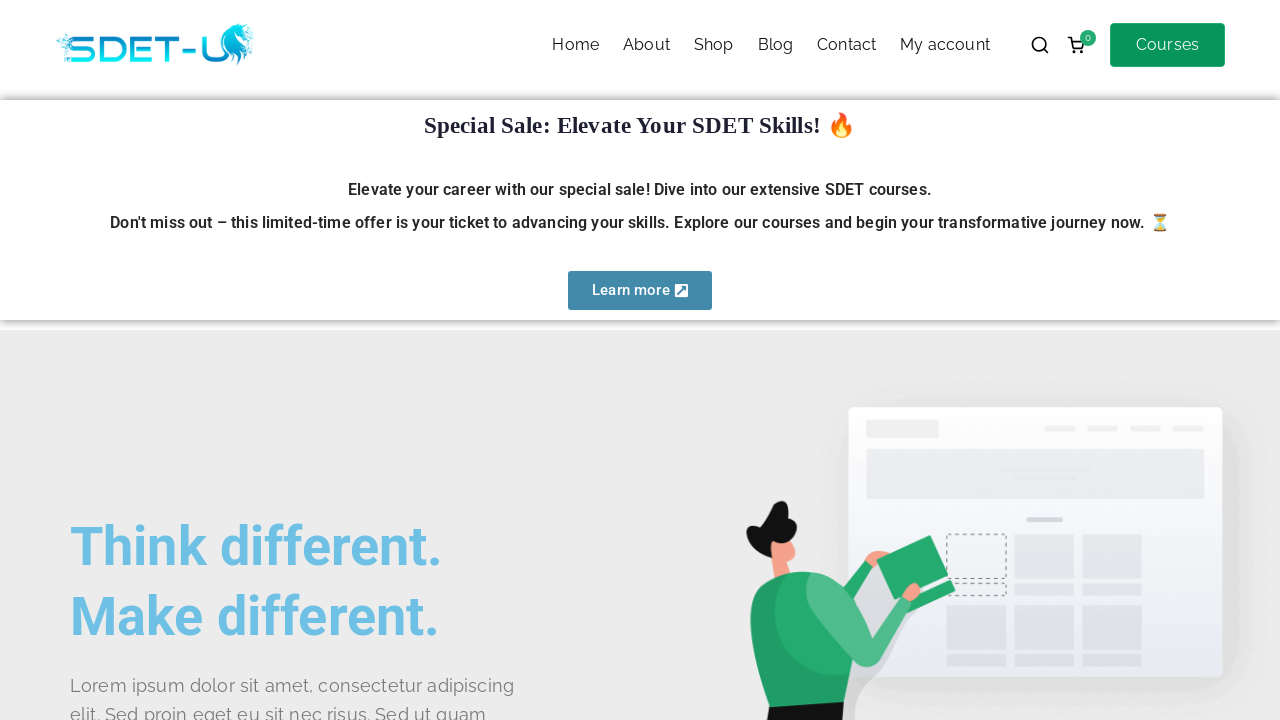

Clicked the Get Started button at (140, 361) on #get-started
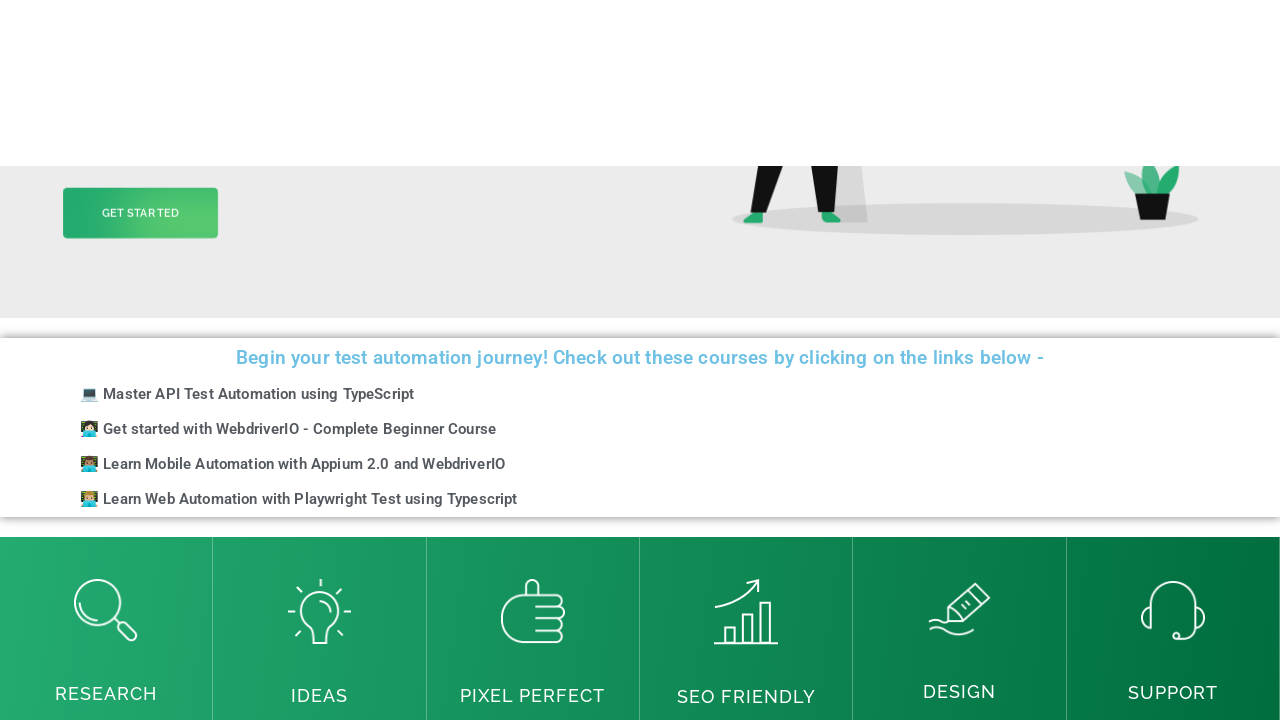

Verified URL matches get-started anchor pattern
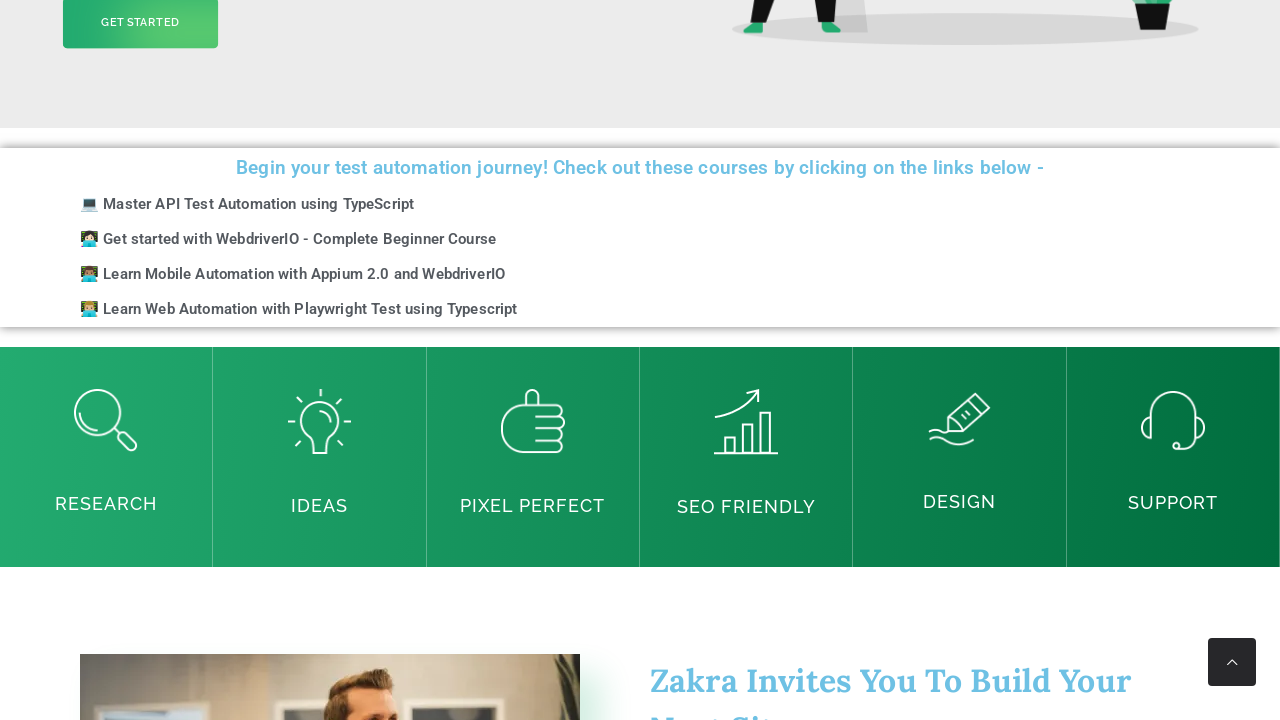

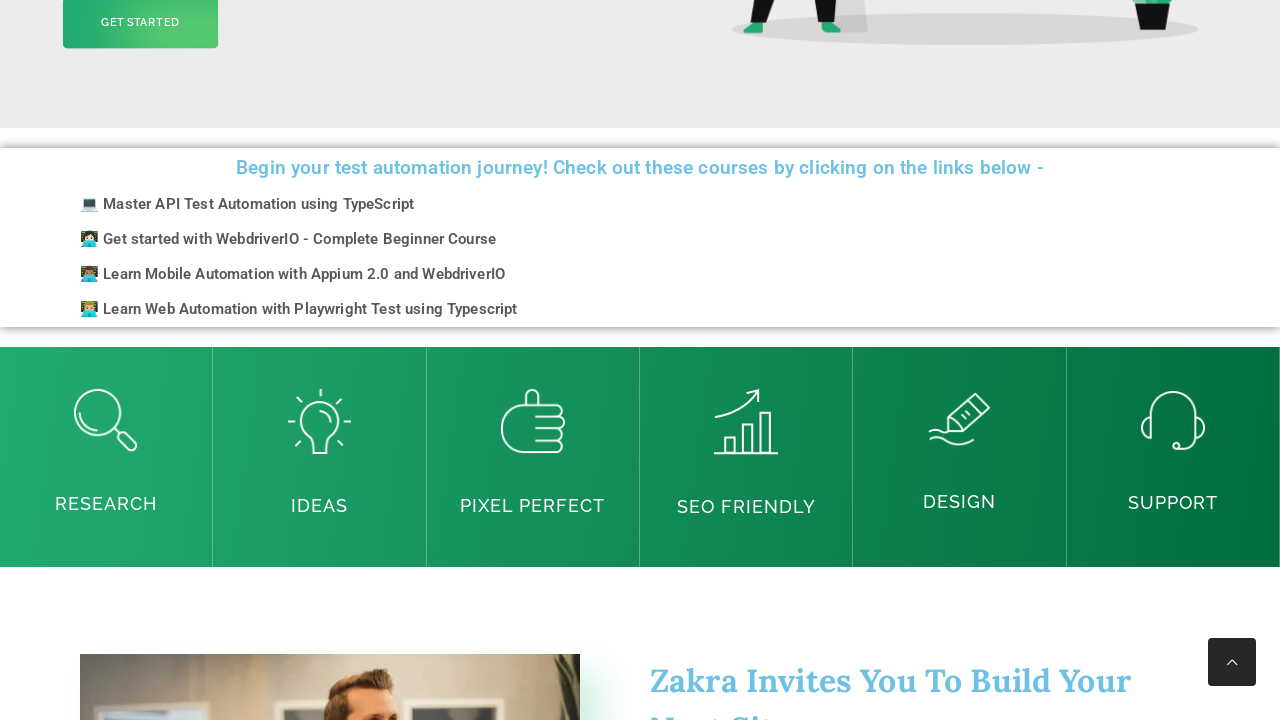